Tests that edits are saved when the edit field loses focus (blur event)

Starting URL: https://demo.playwright.dev/todomvc

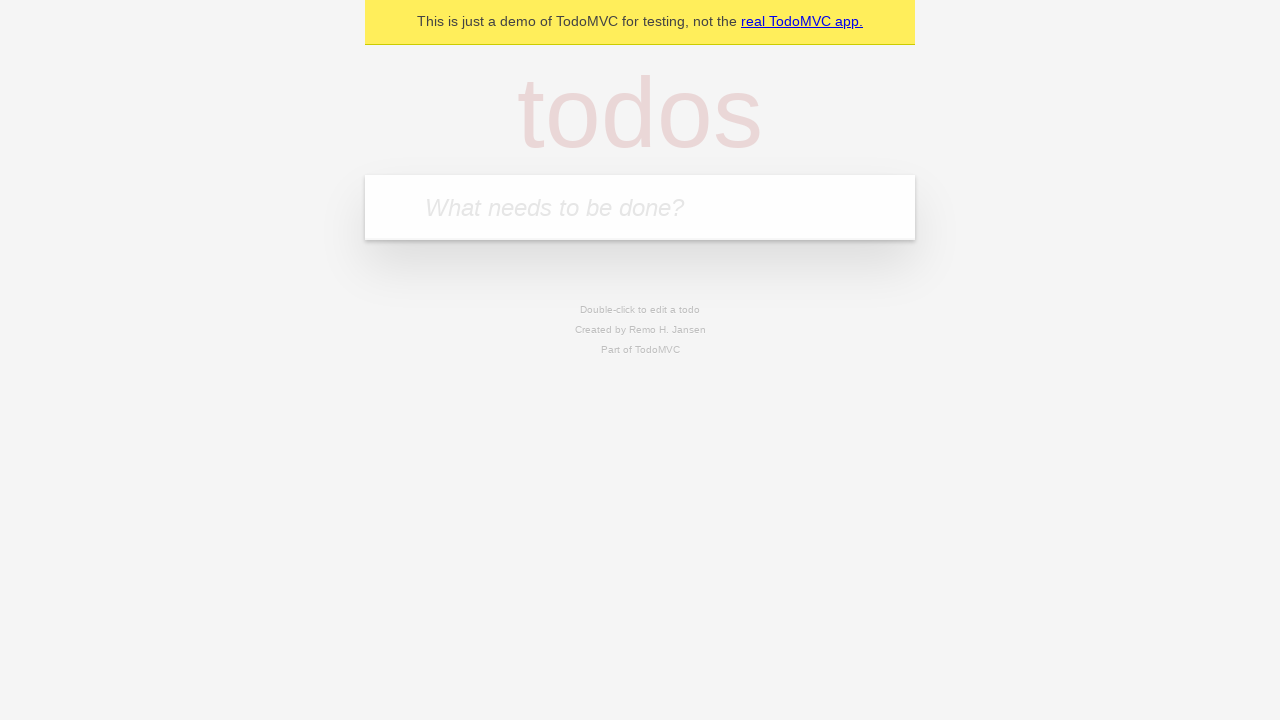

Filled first todo input with 'buy some cheese' on internal:attr=[placeholder="What needs to be done?"i]
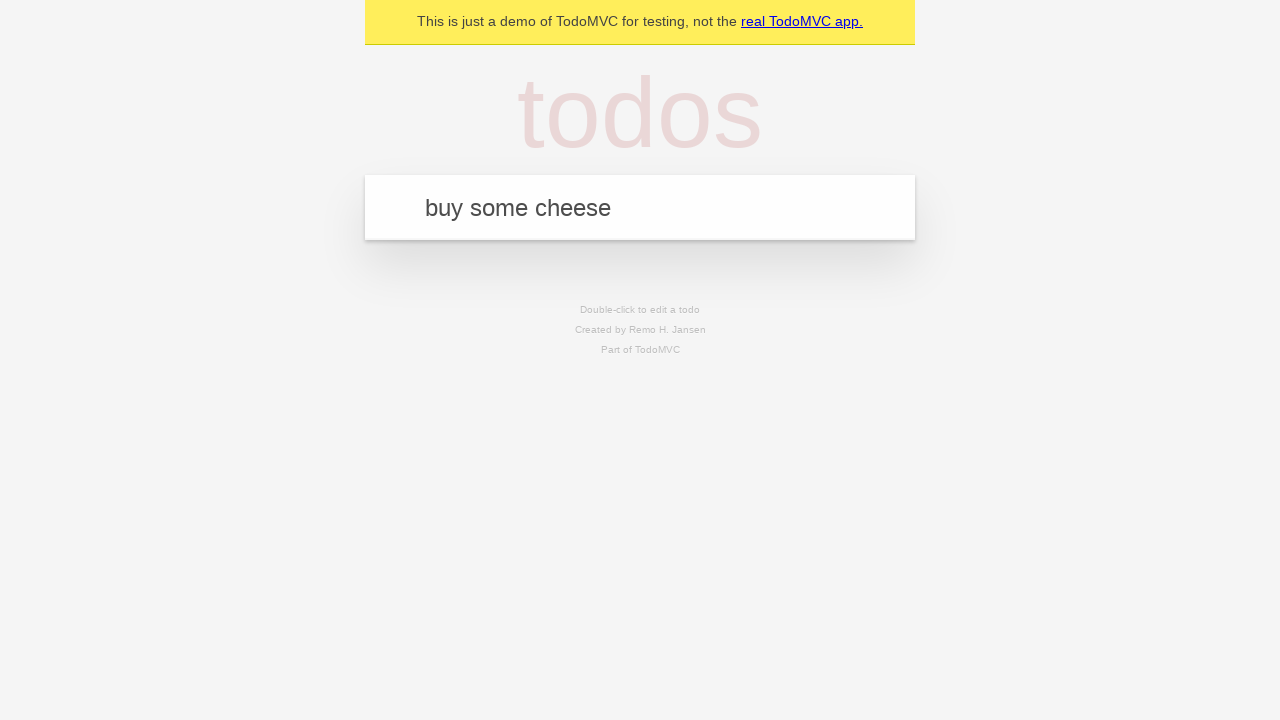

Pressed Enter to create first todo on internal:attr=[placeholder="What needs to be done?"i]
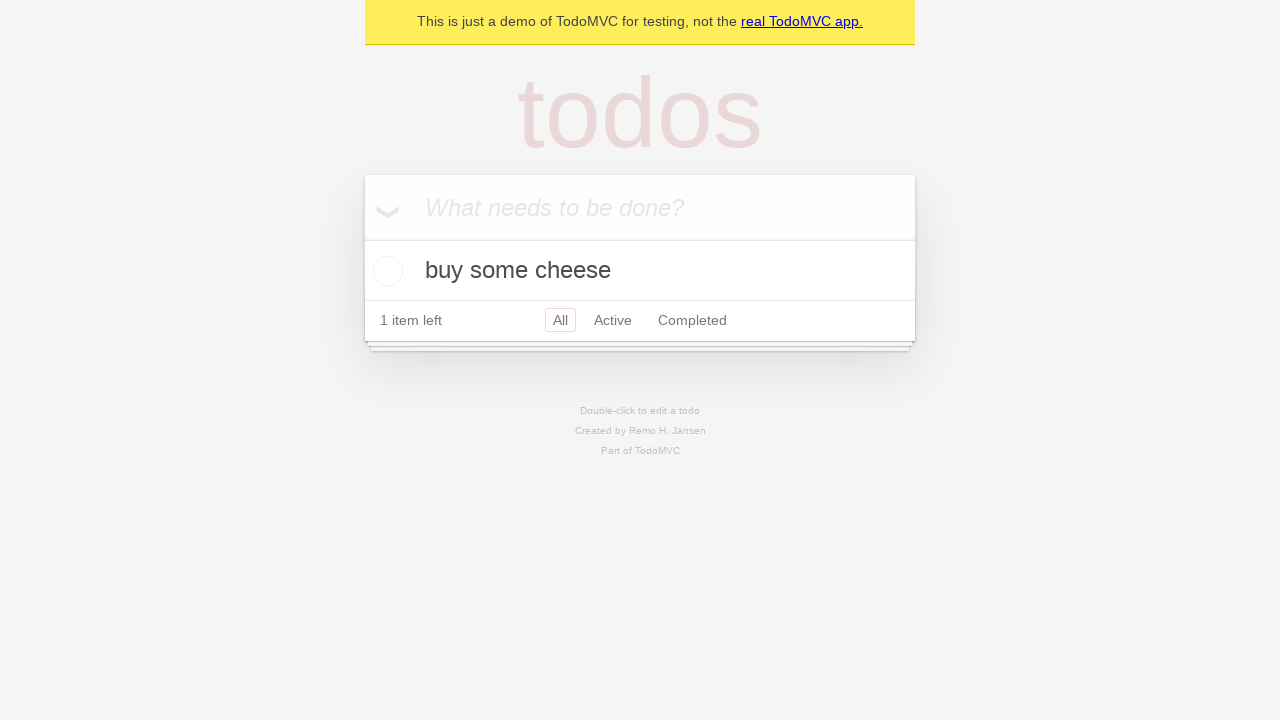

Filled second todo input with 'feed the cat' on internal:attr=[placeholder="What needs to be done?"i]
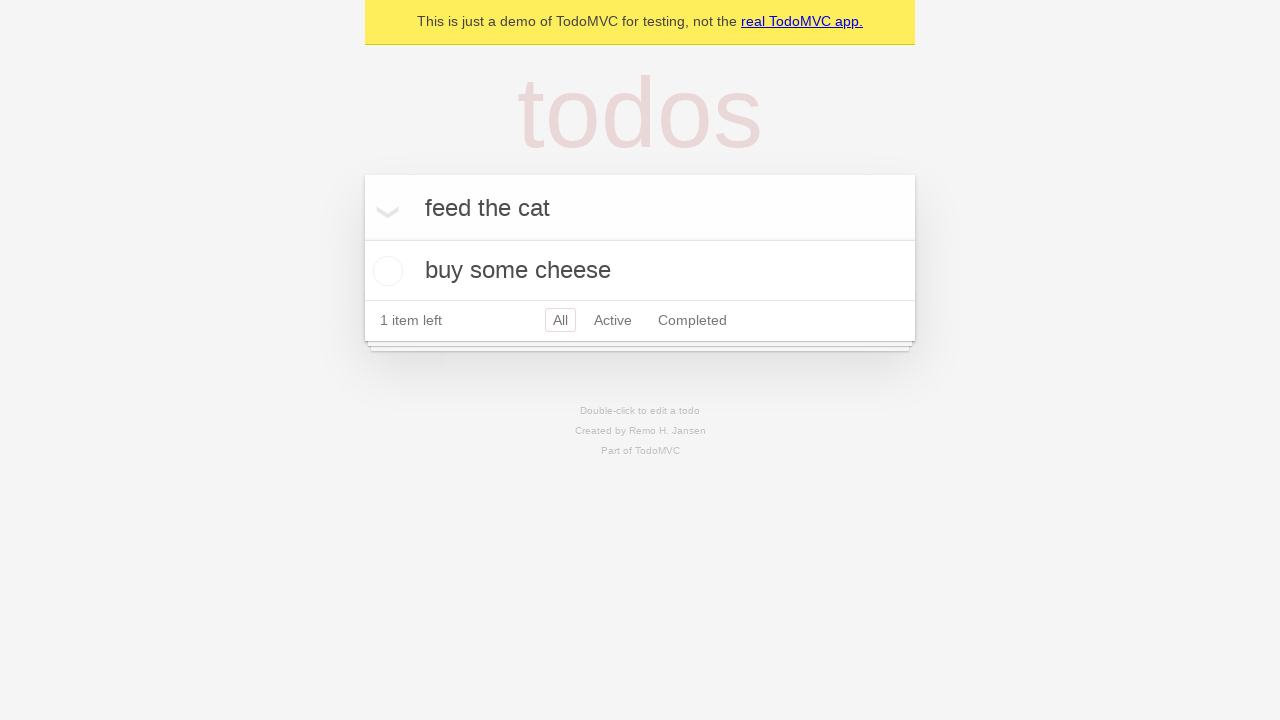

Pressed Enter to create second todo on internal:attr=[placeholder="What needs to be done?"i]
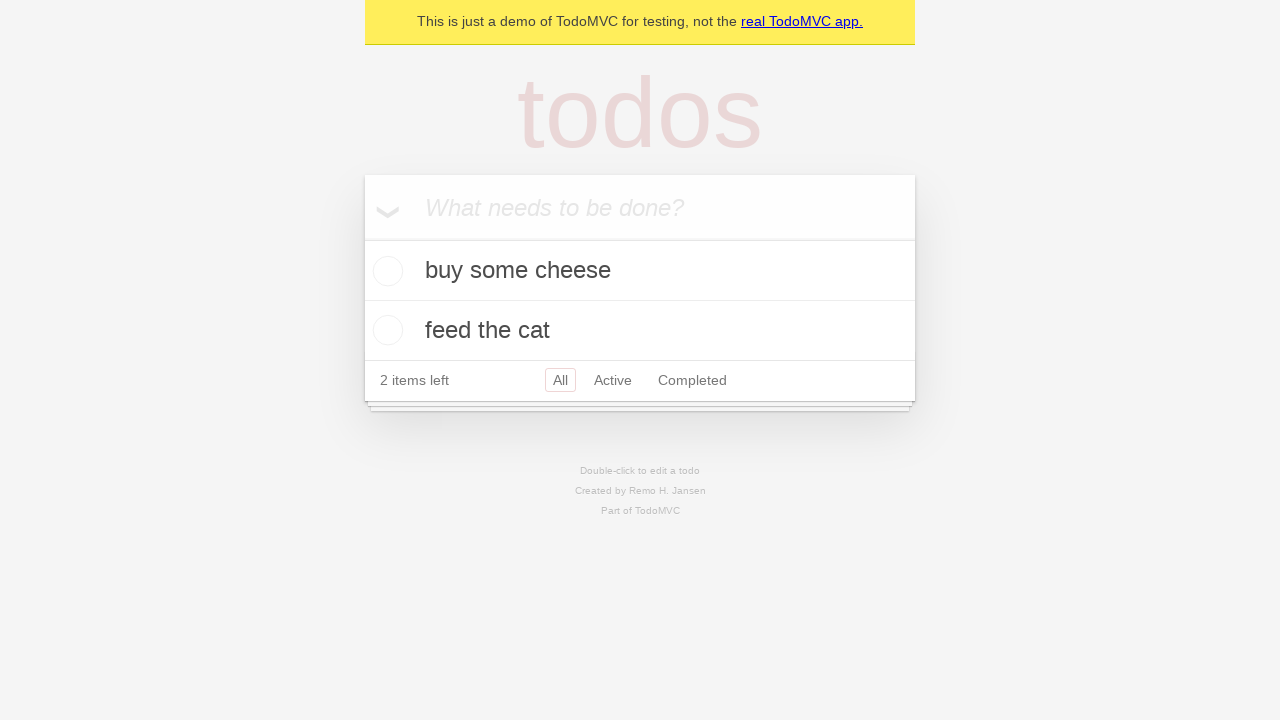

Filled third todo input with 'book a doctors appointment' on internal:attr=[placeholder="What needs to be done?"i]
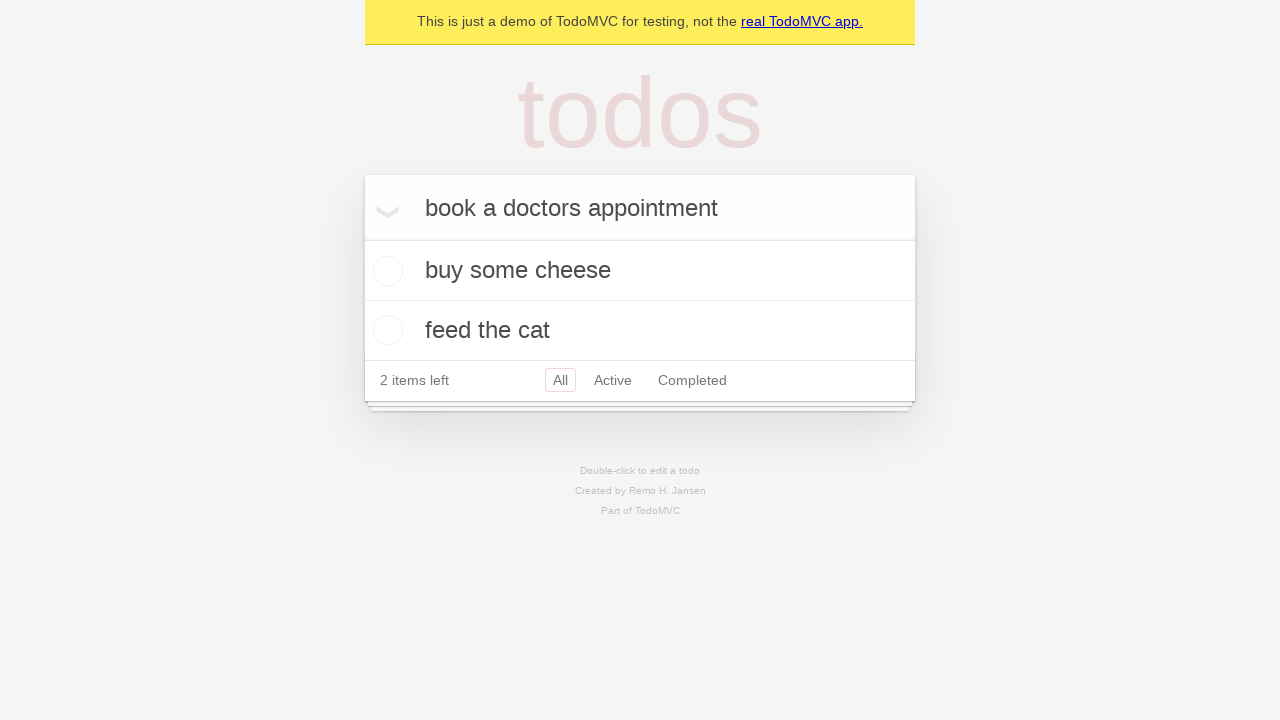

Pressed Enter to create third todo on internal:attr=[placeholder="What needs to be done?"i]
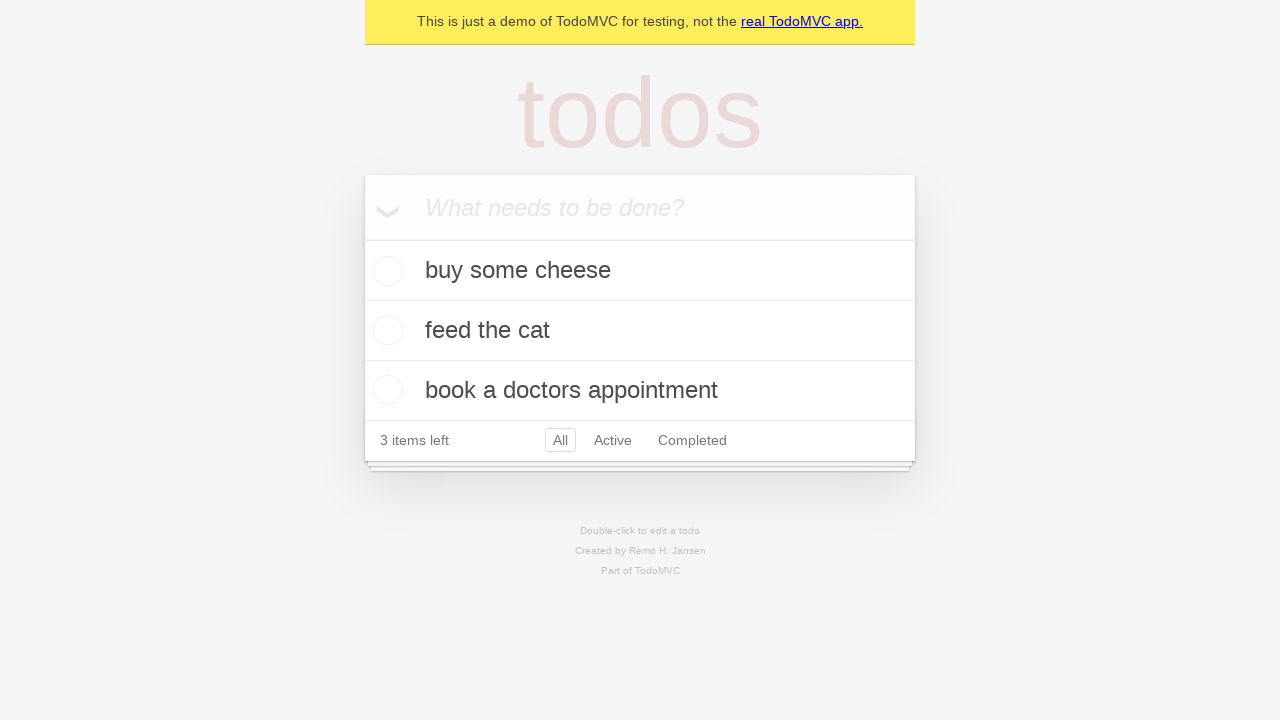

Waited for all three todos to be created
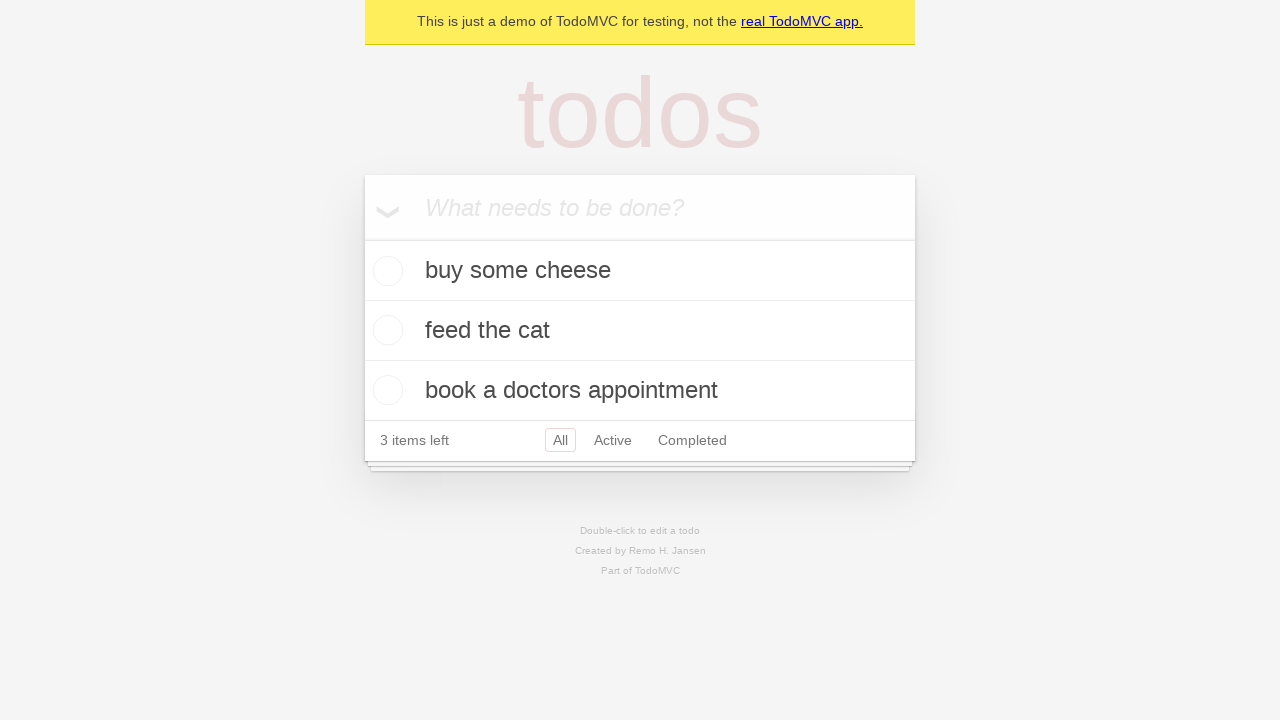

Double-clicked second todo item to enter edit mode at (640, 331) on internal:testid=[data-testid="todo-item"s] >> nth=1
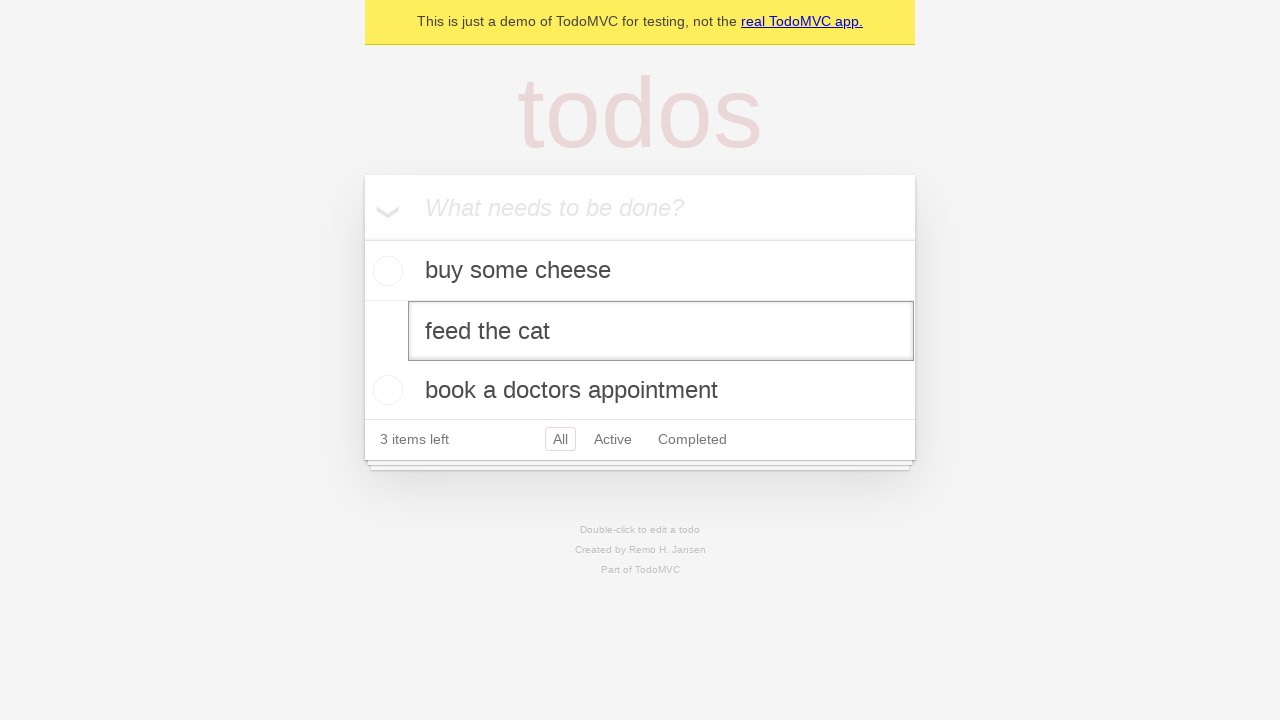

Changed todo text from 'buy some cheese' to 'buy some sausages' in edit field on internal:testid=[data-testid="todo-item"s] >> nth=1 >> internal:role=textbox[nam
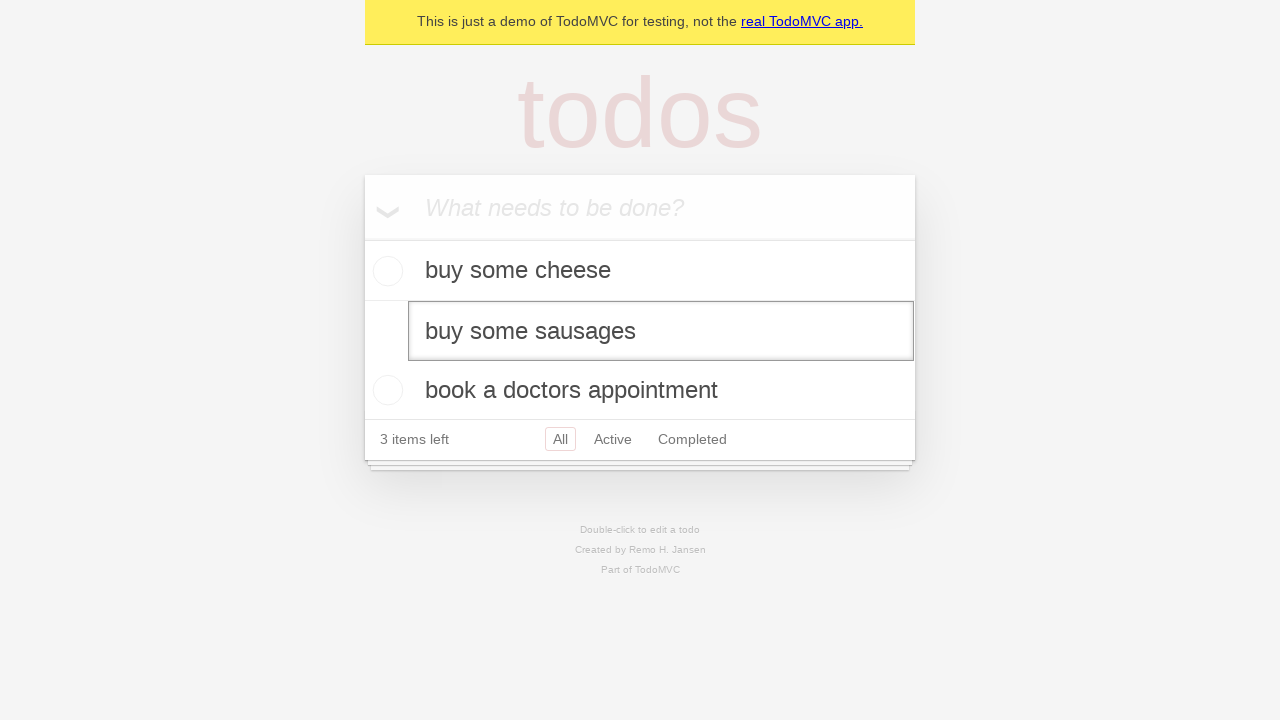

Dispatched blur event on edit field to trigger save
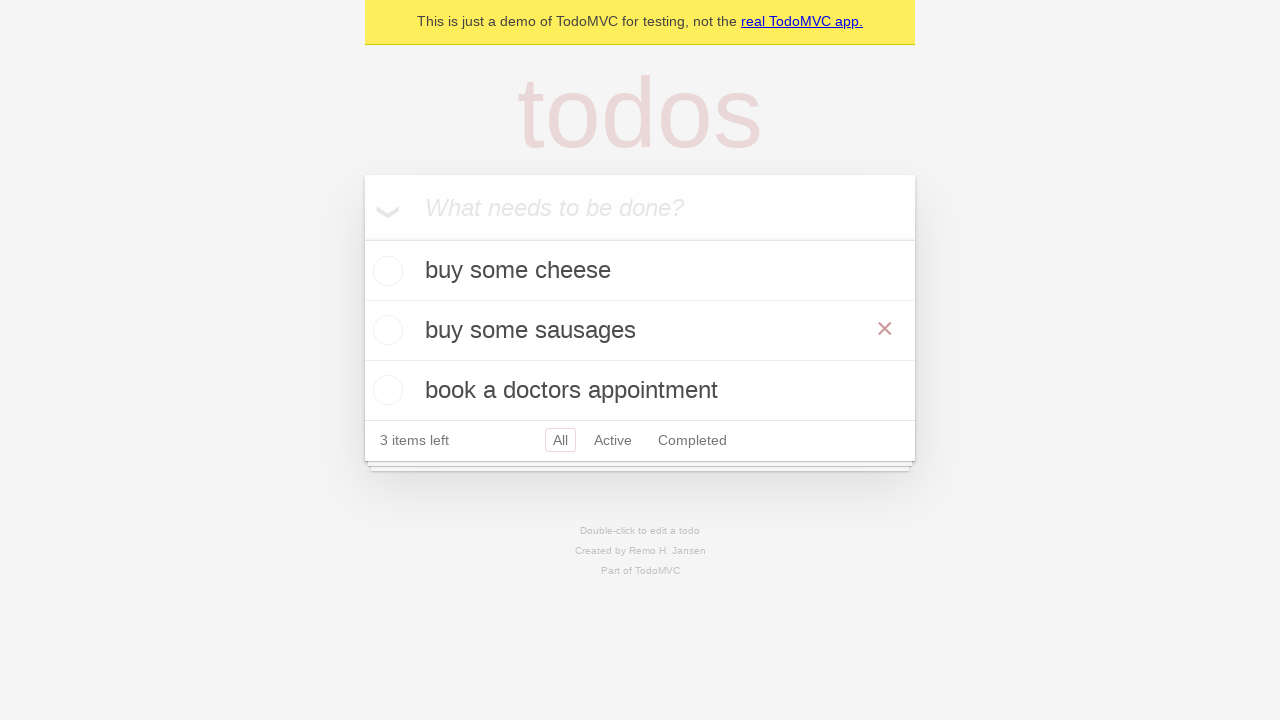

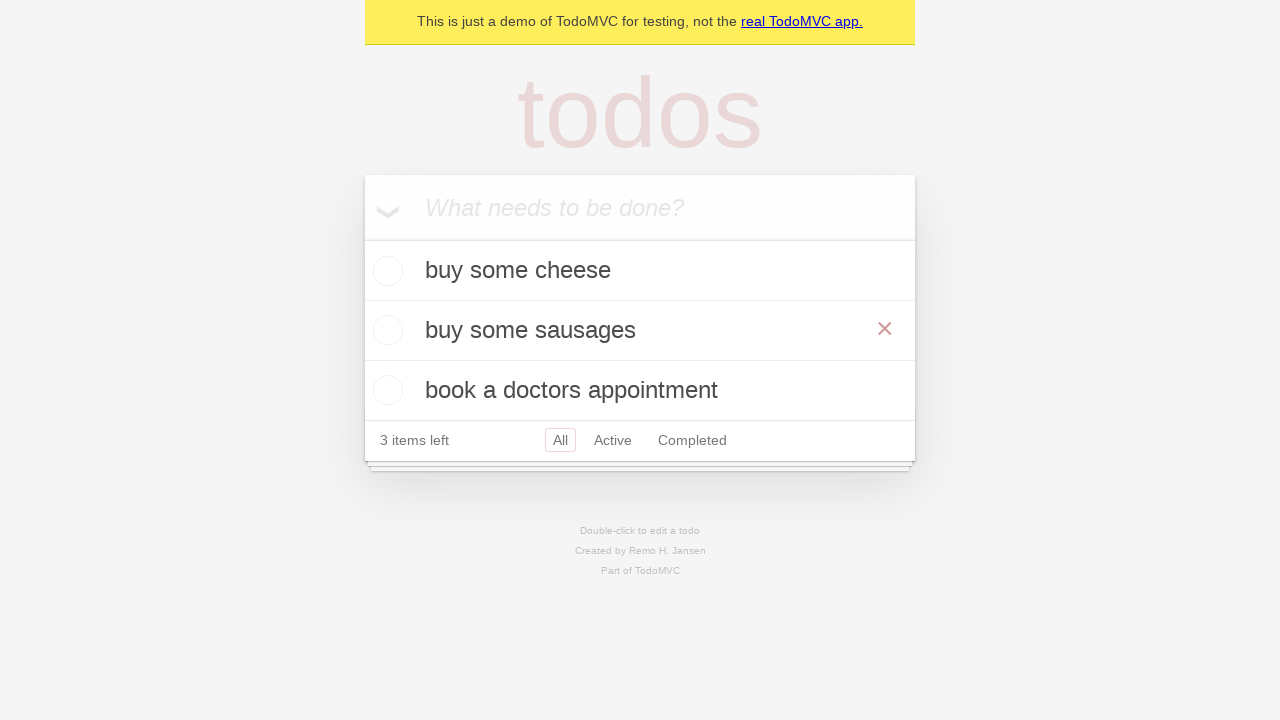